Tests a price range slider by dragging the minimum and maximum slider handles to adjust the price range

Starting URL: https://www.jqueryscript.net/demo/Price-Range-Slider-jQuery-UI/

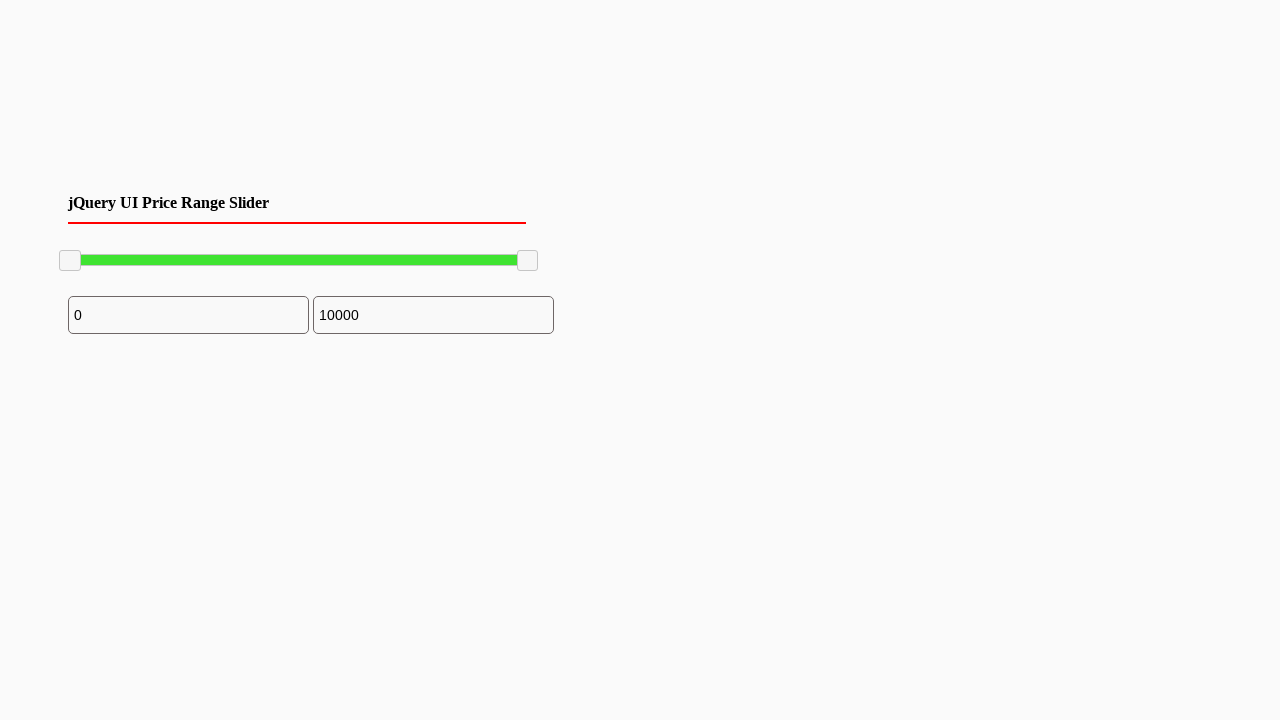

Located minimum slider handle
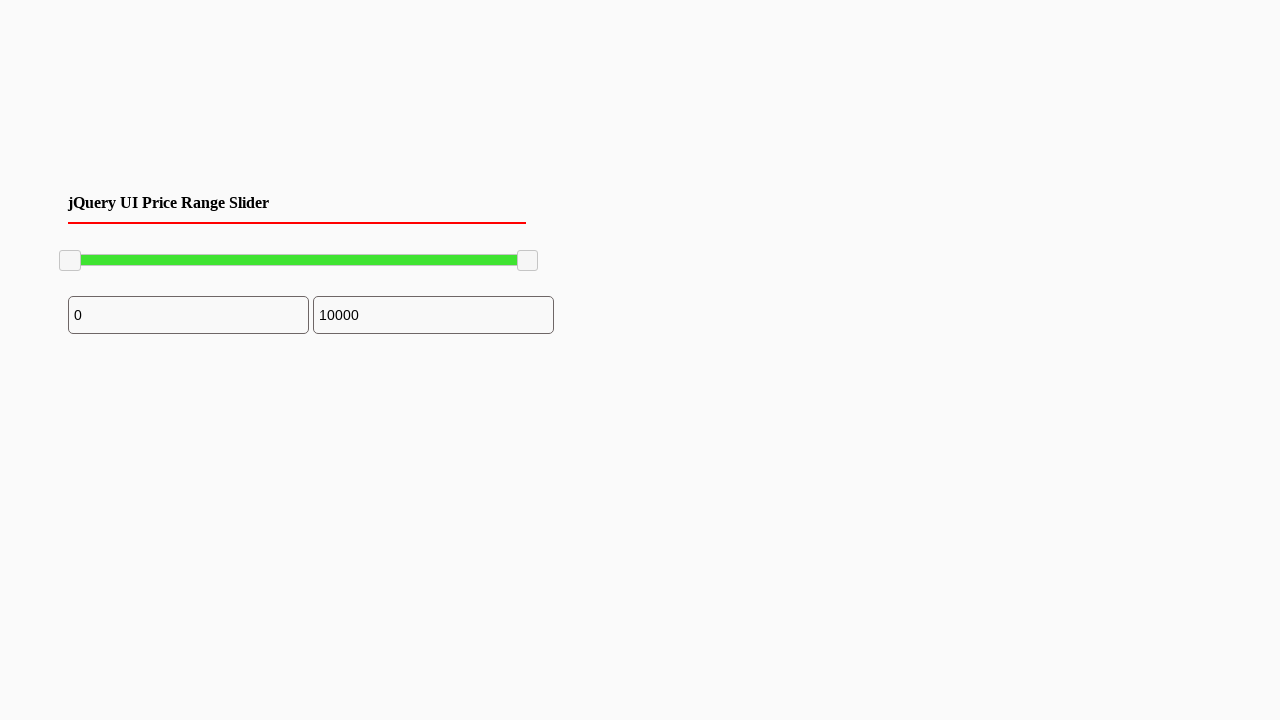

Located maximum slider handle
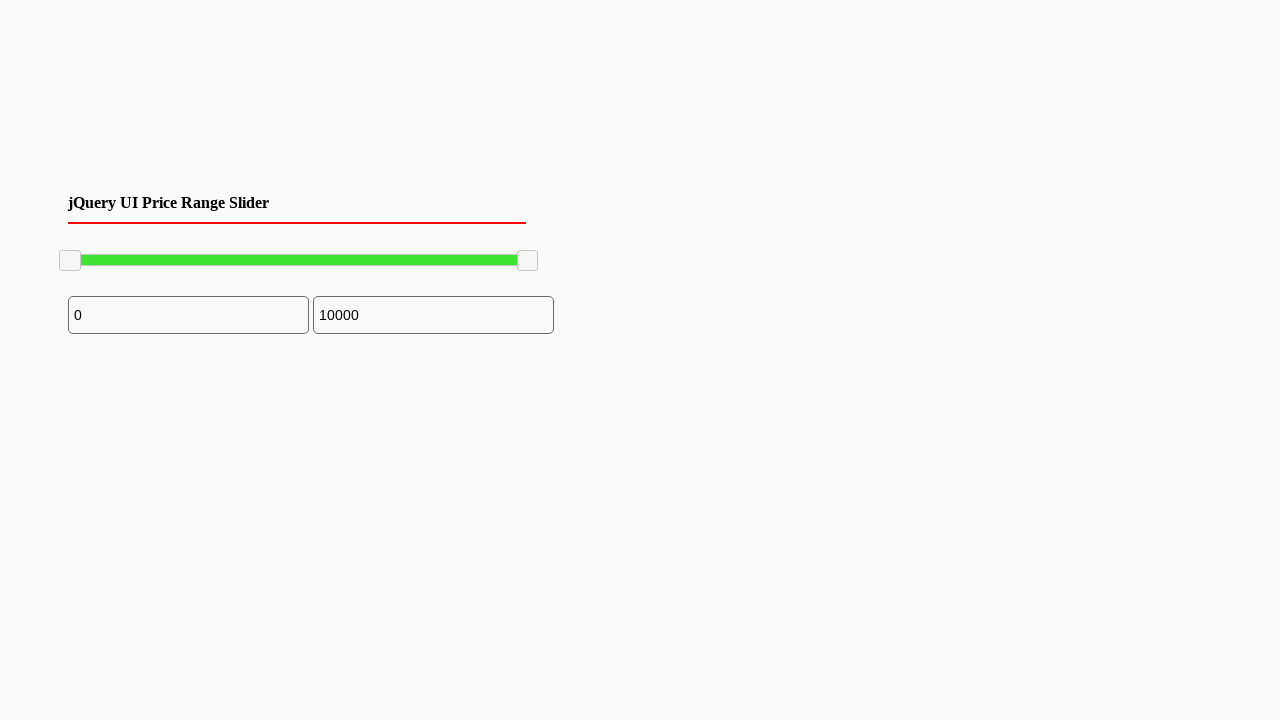

Retrieved bounding box for minimum slider
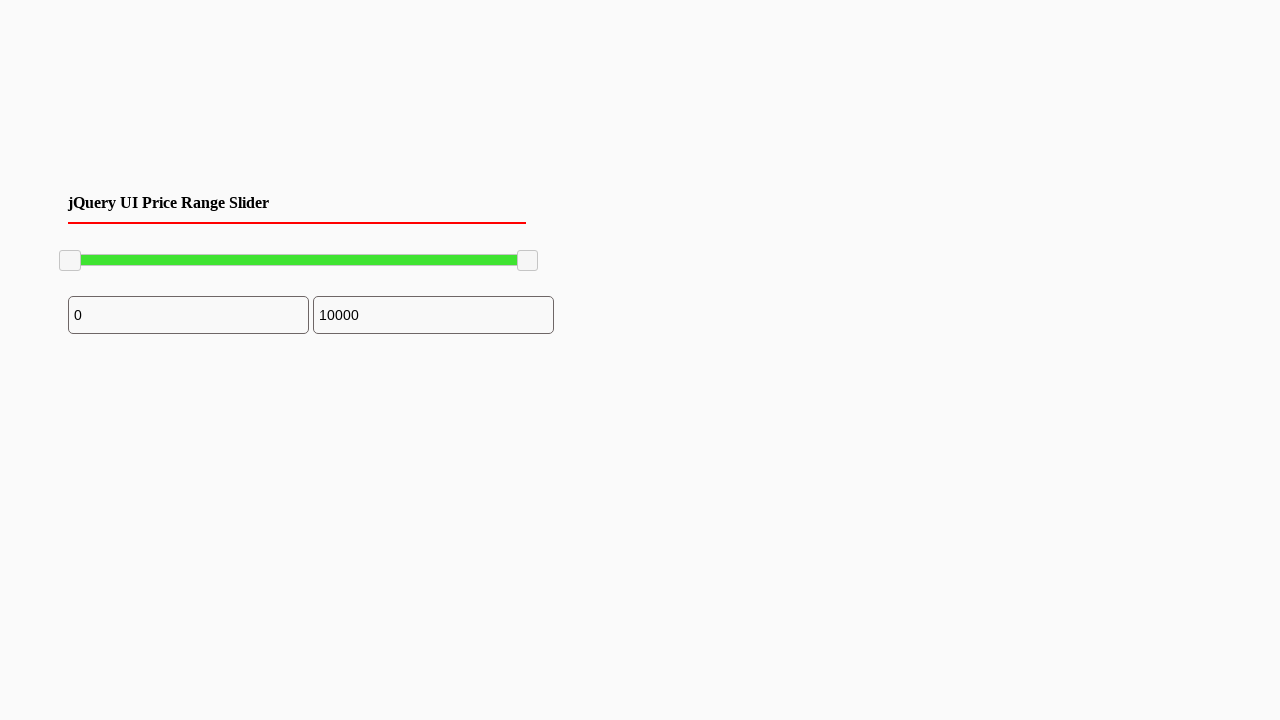

Retrieved bounding box for maximum slider
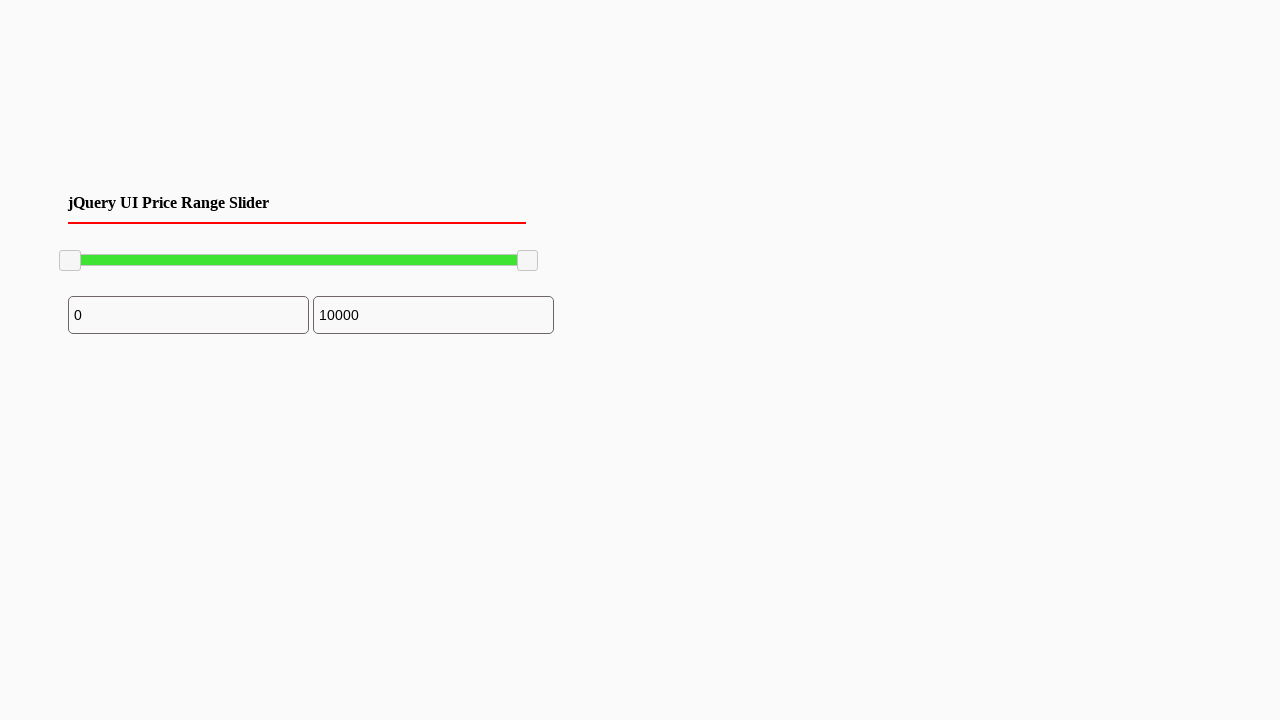

Moved mouse to minimum slider handle position at (70, 261)
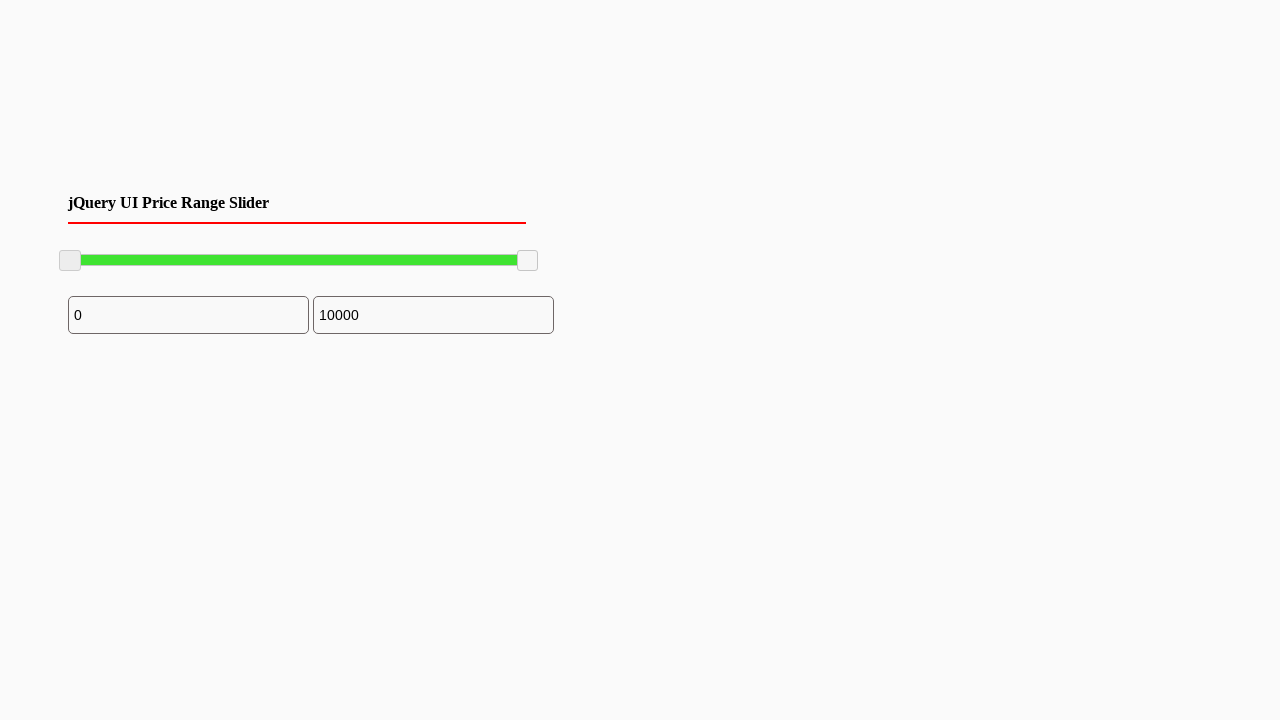

Pressed mouse button on minimum slider handle at (70, 261)
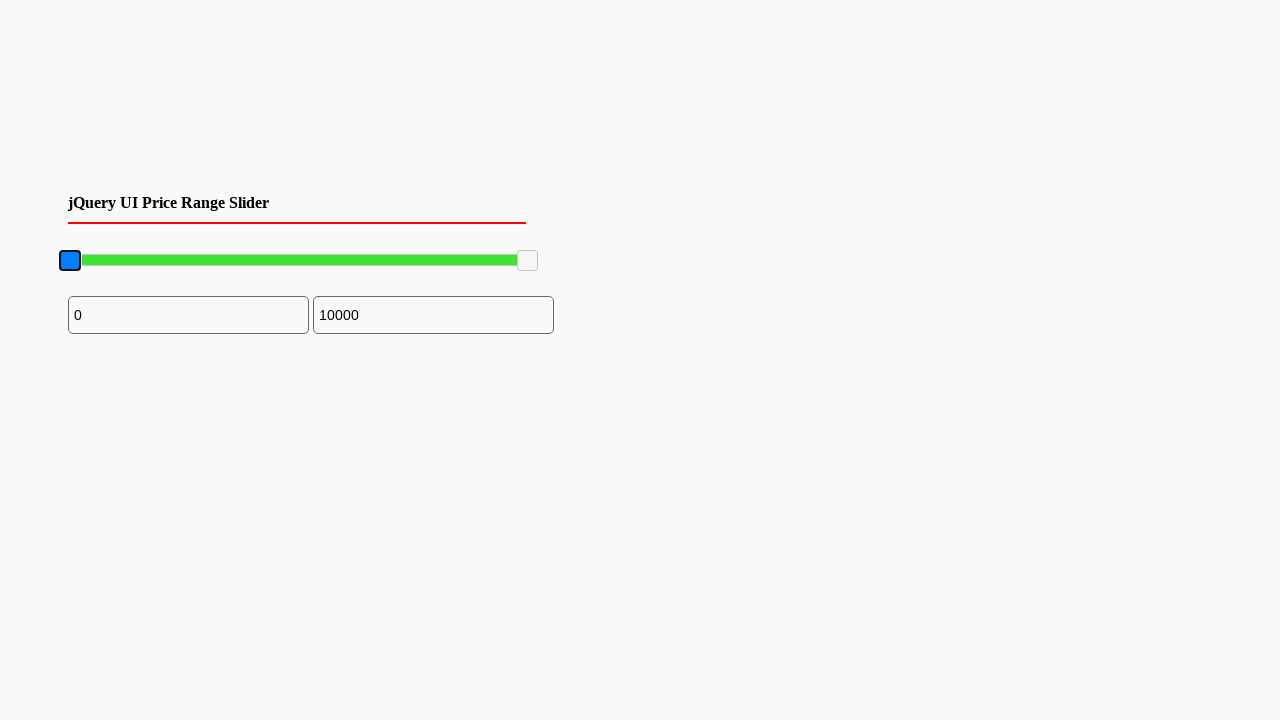

Dragged minimum slider 100 pixels to the right at (170, 261)
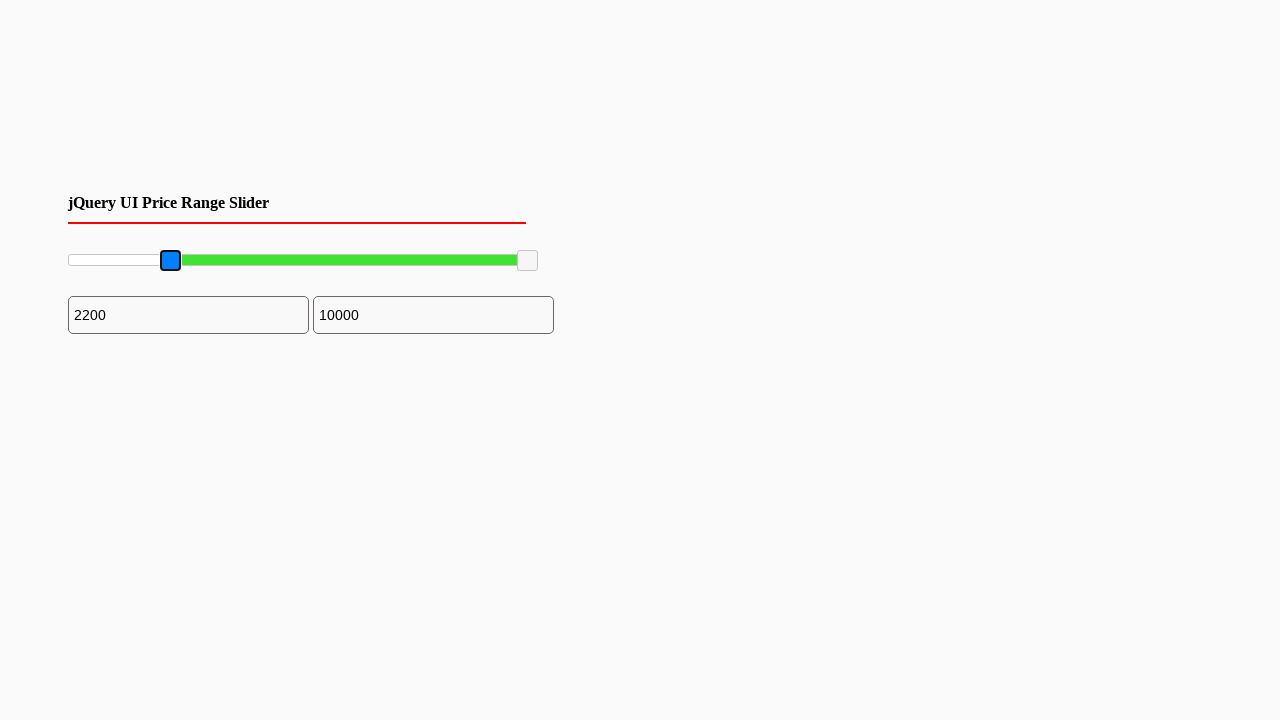

Released mouse button after dragging minimum slider at (170, 261)
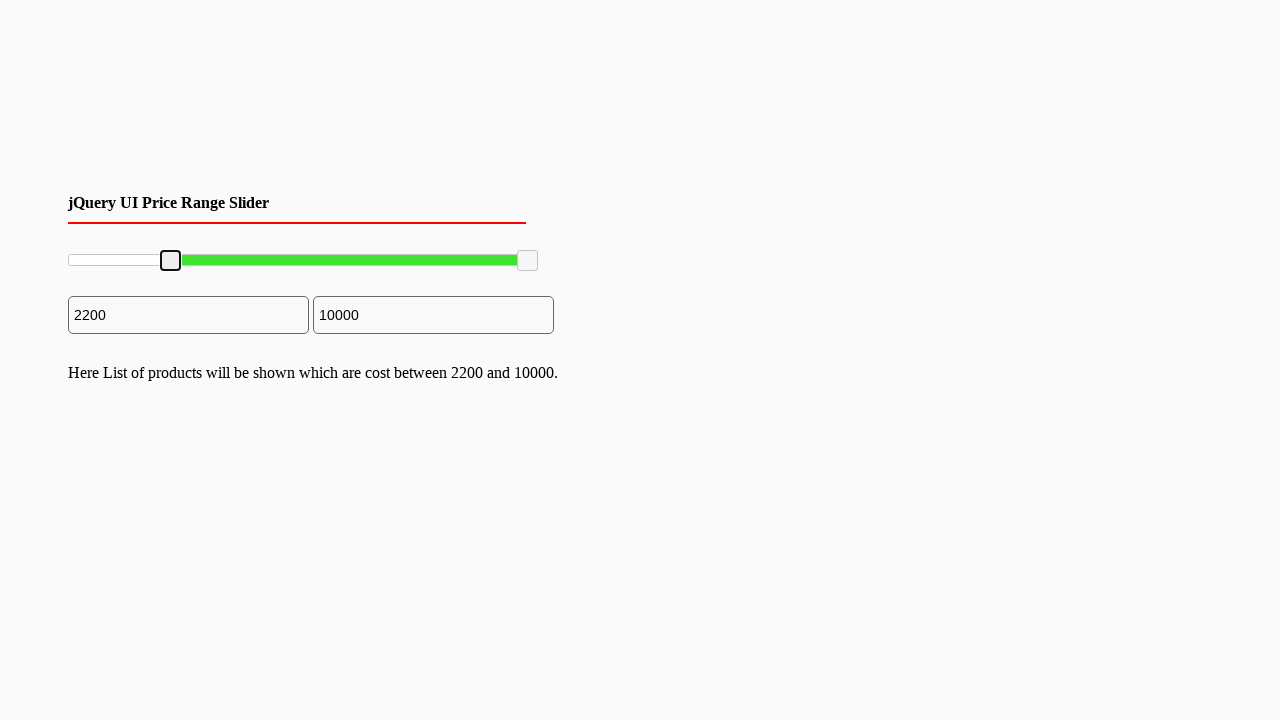

Moved mouse to maximum slider handle position at (528, 261)
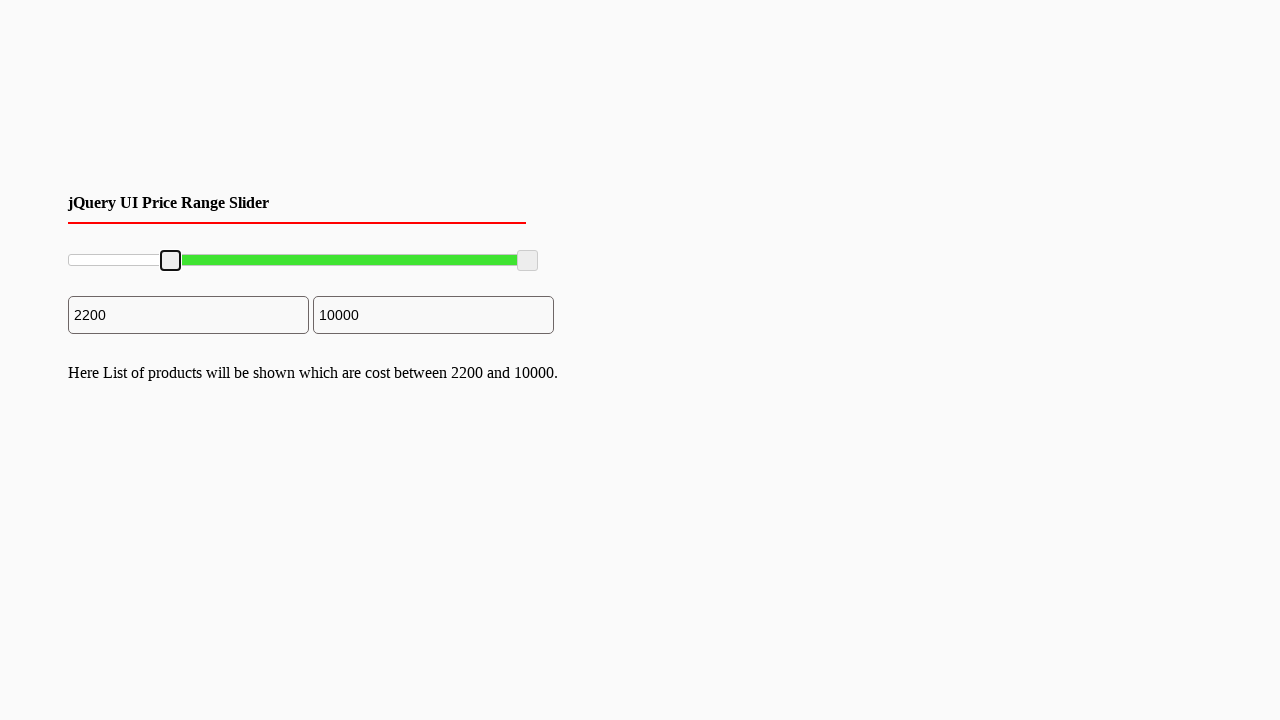

Pressed mouse button on maximum slider handle at (528, 261)
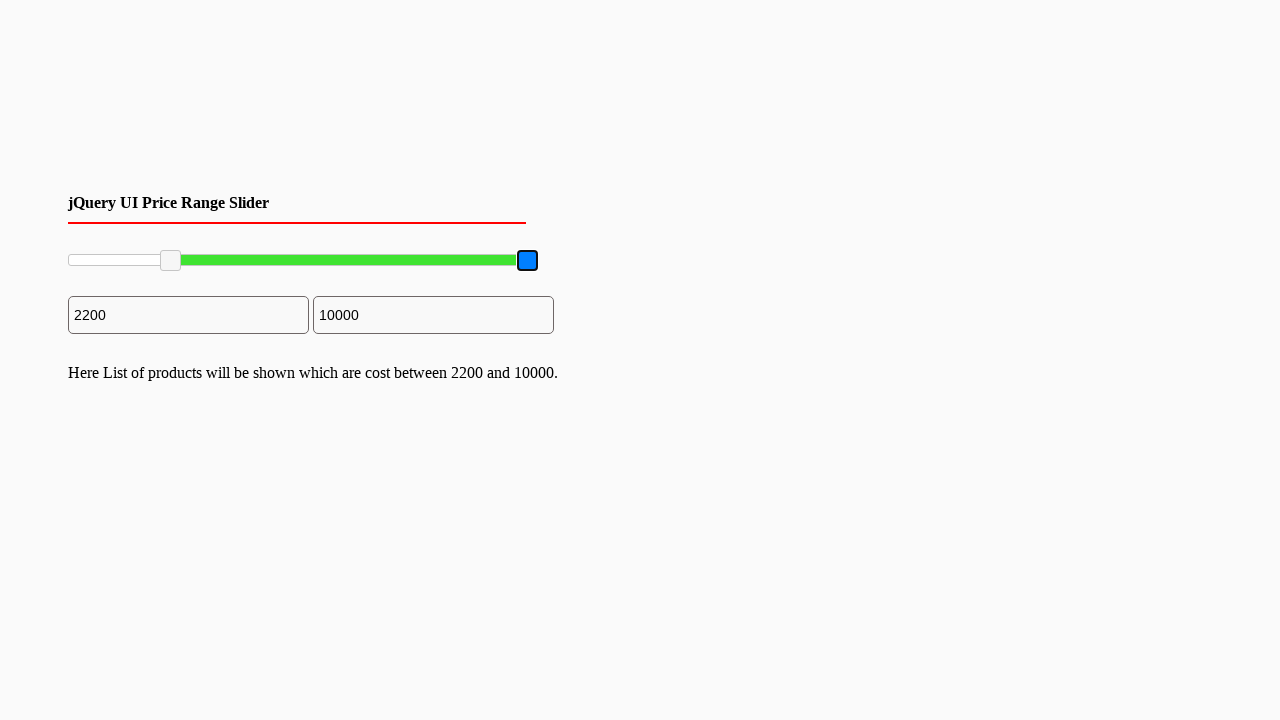

Dragged maximum slider 50 pixels to the left at (478, 261)
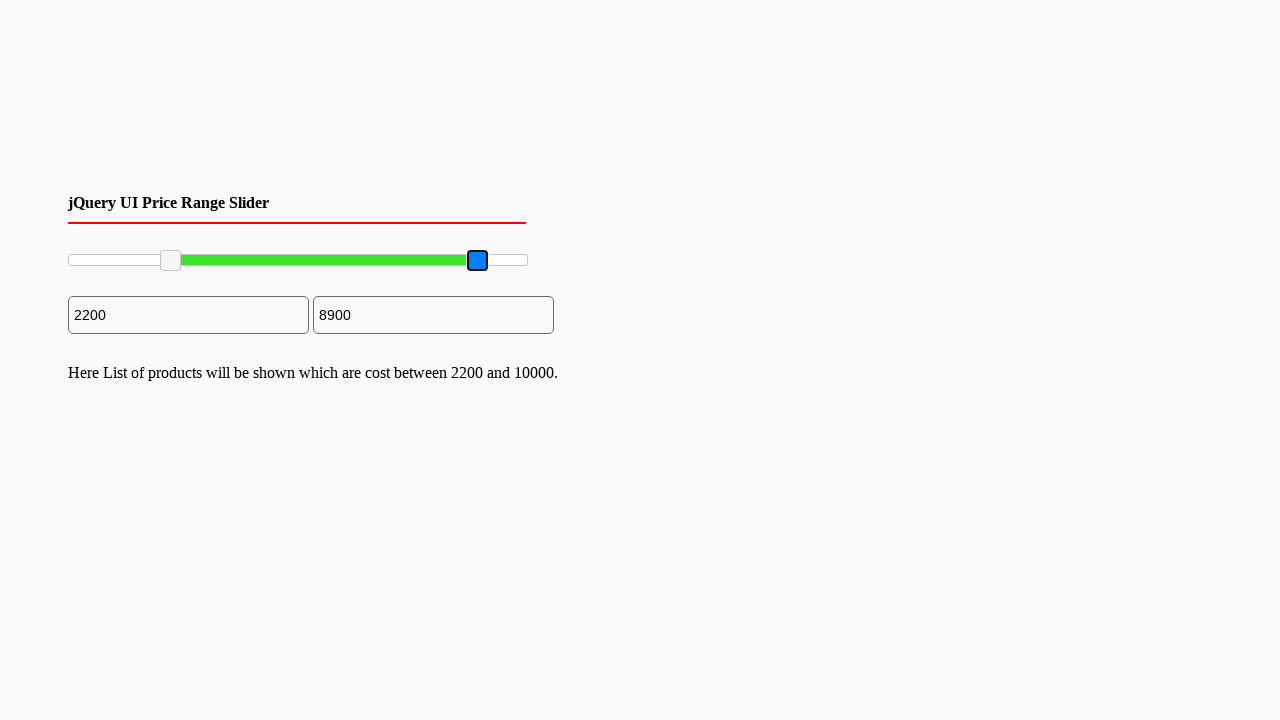

Released mouse button after dragging maximum slider at (478, 261)
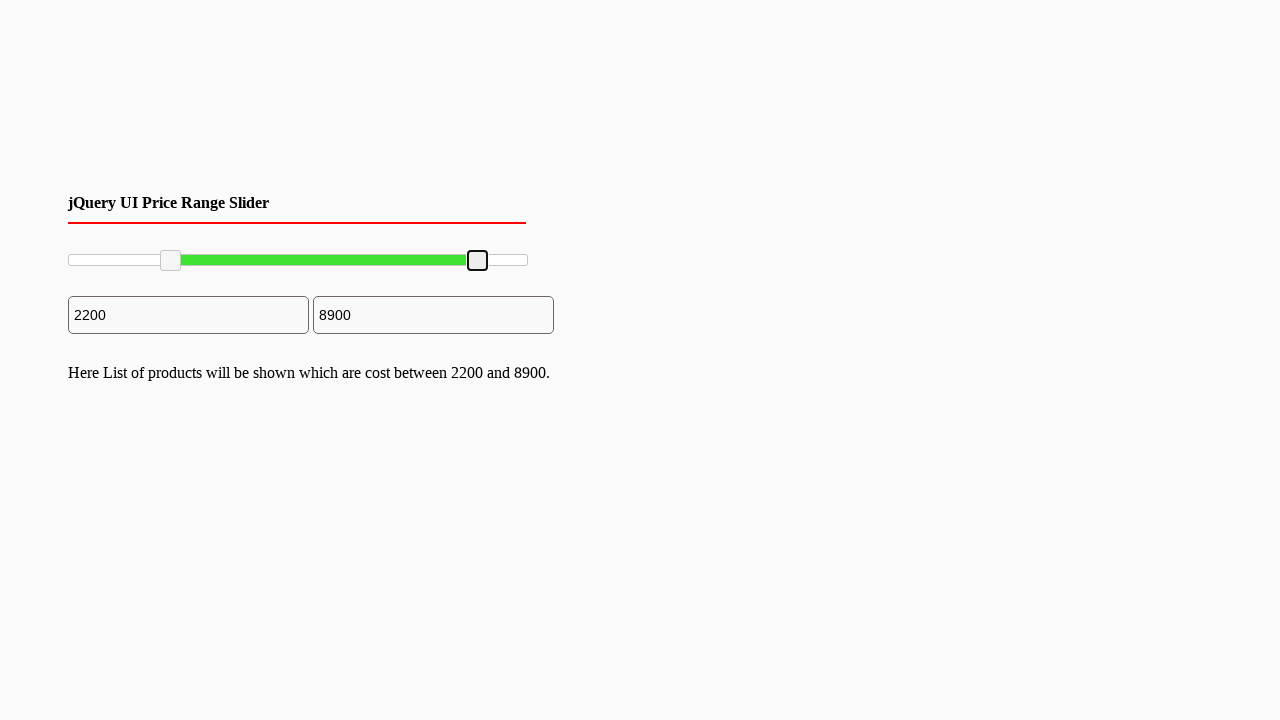

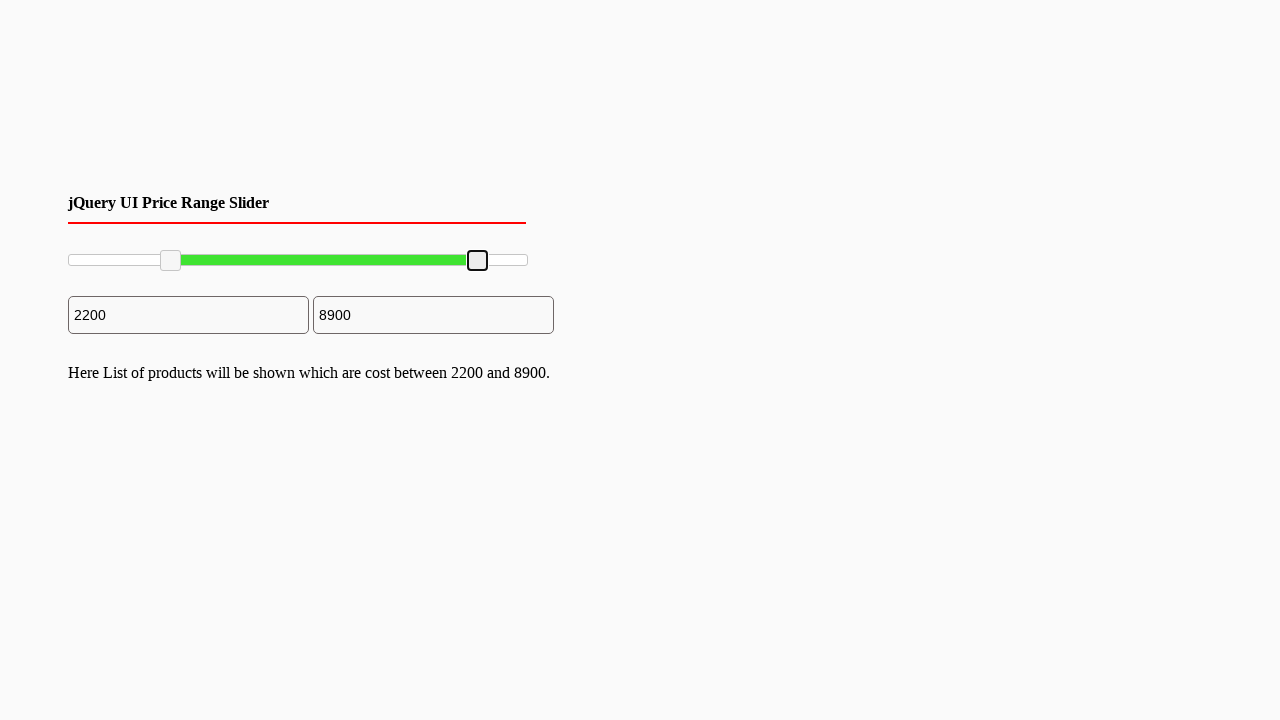